Tests TodoMVC application by adding two todo items, marking them as completed, and clearing completed items using the "Clear completed" button.

Starting URL: https://demo.playwright.dev/todomvc/#/

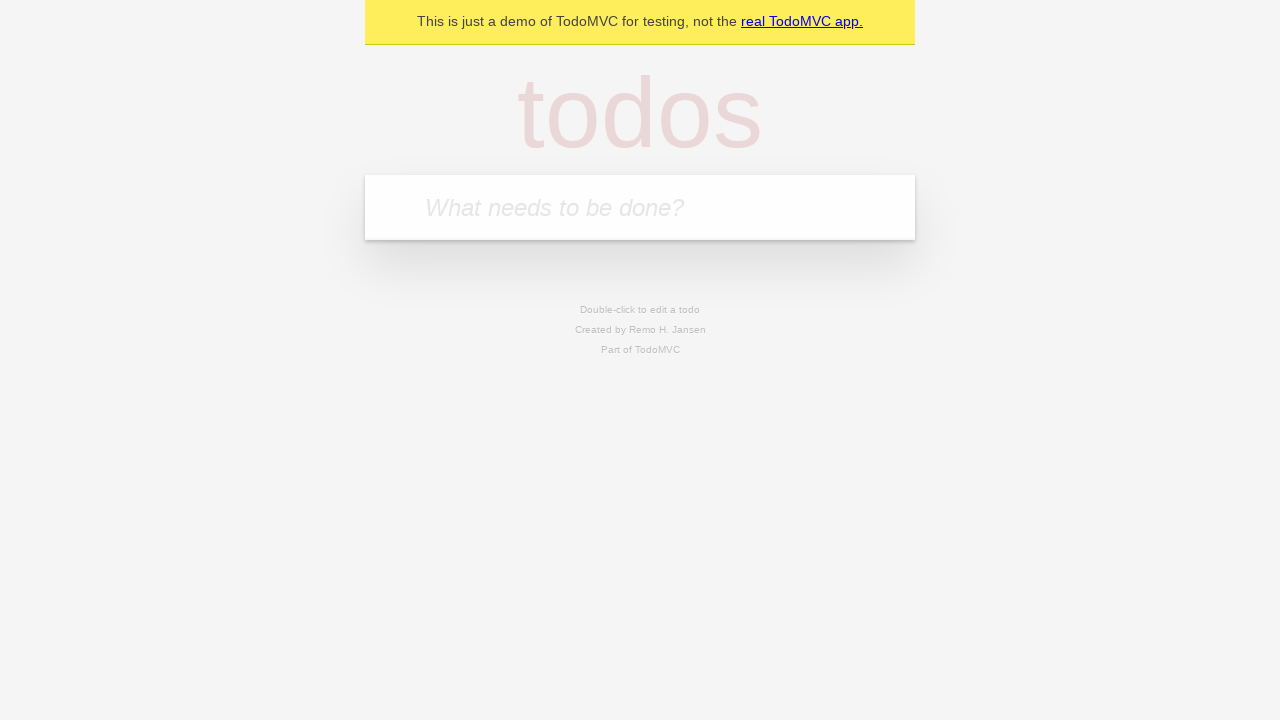

Clicked on the todo input textbox to focus it at (640, 207) on internal:role=textbox[name="What needs to be done?"i]
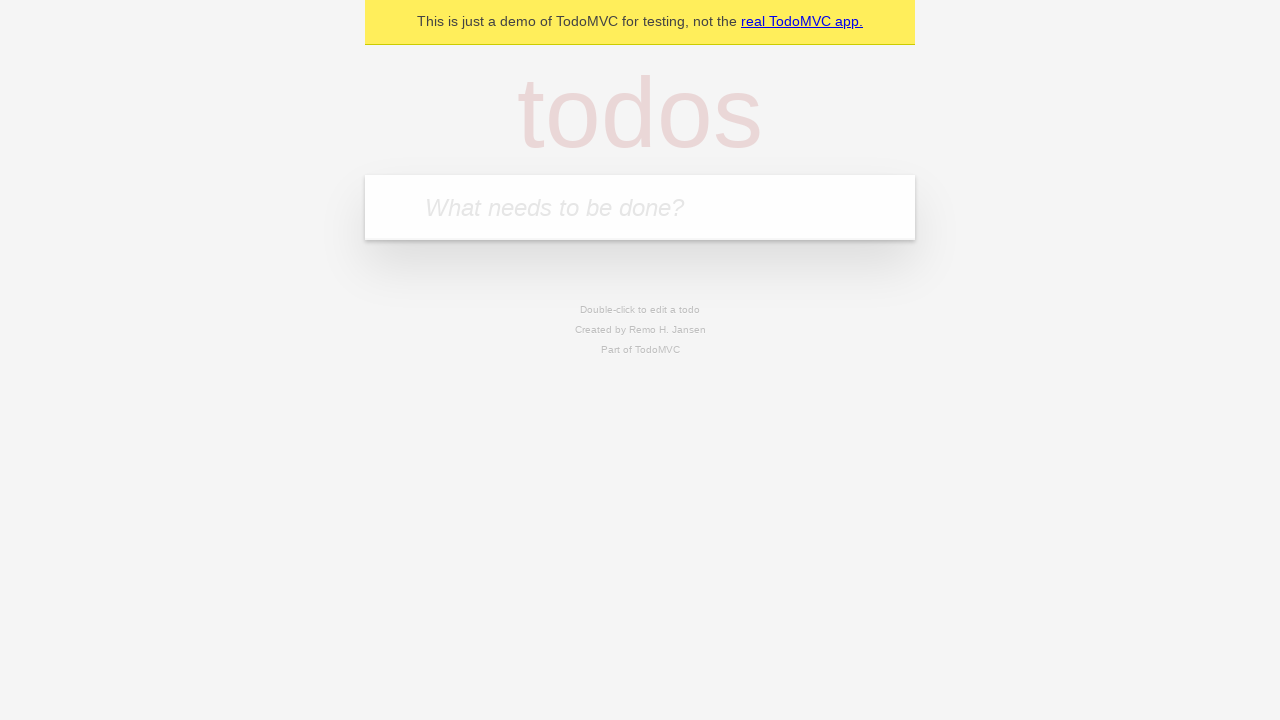

Filled first todo item with 'Saturday holiday' on internal:role=textbox[name="What needs to be done?"i]
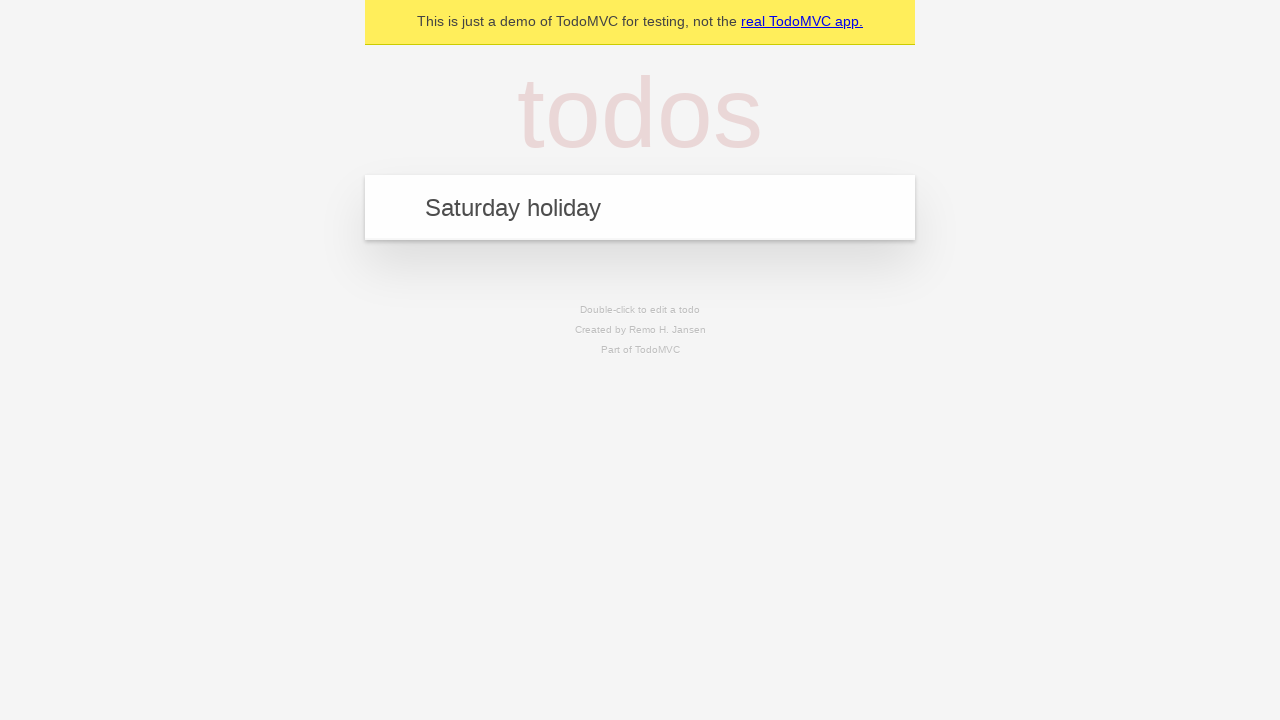

Submitted first todo item by pressing Enter on internal:role=textbox[name="What needs to be done?"i]
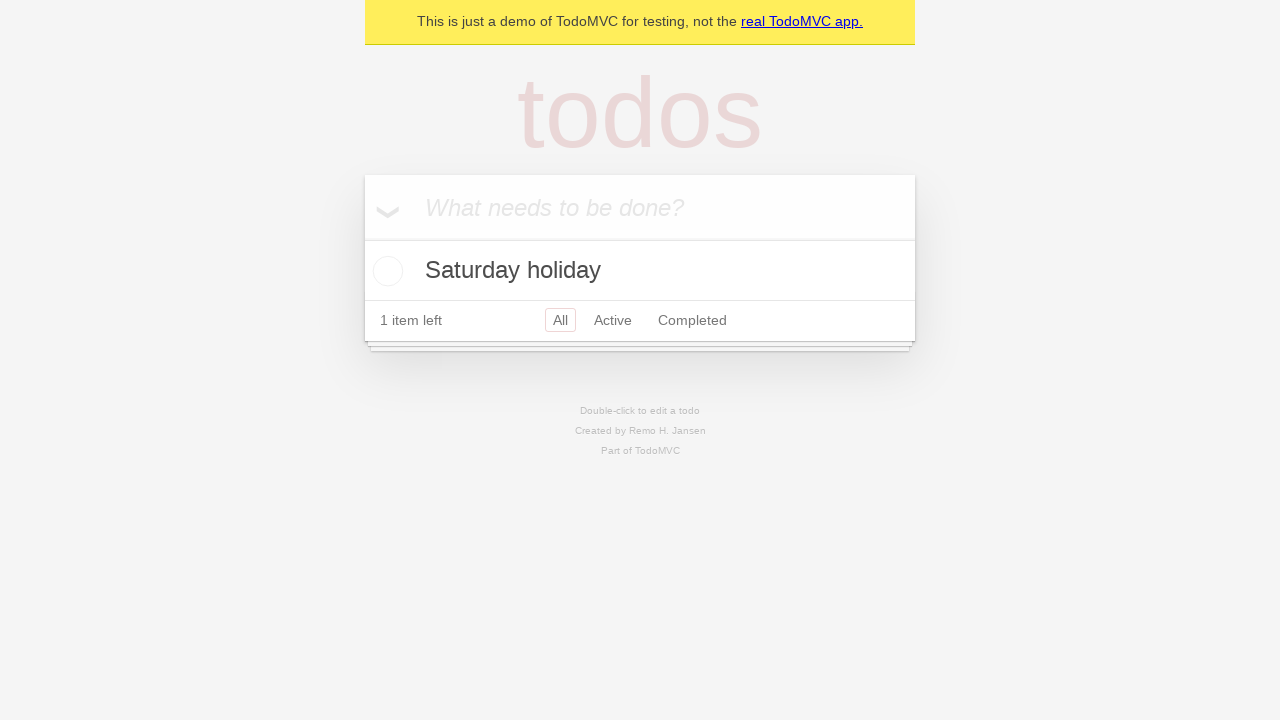

Filled second todo item with 'Complete Assignment' on internal:role=textbox[name="What needs to be done?"i]
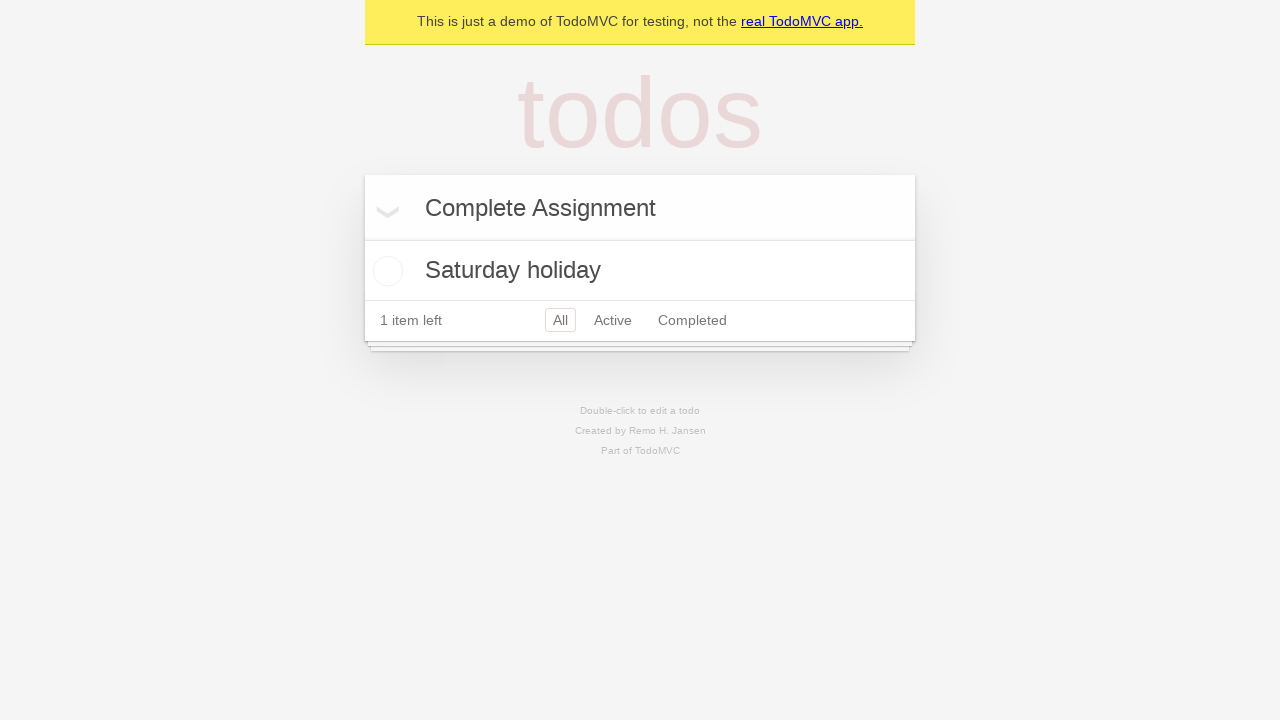

Submitted second todo item by pressing Enter on internal:role=textbox[name="What needs to be done?"i]
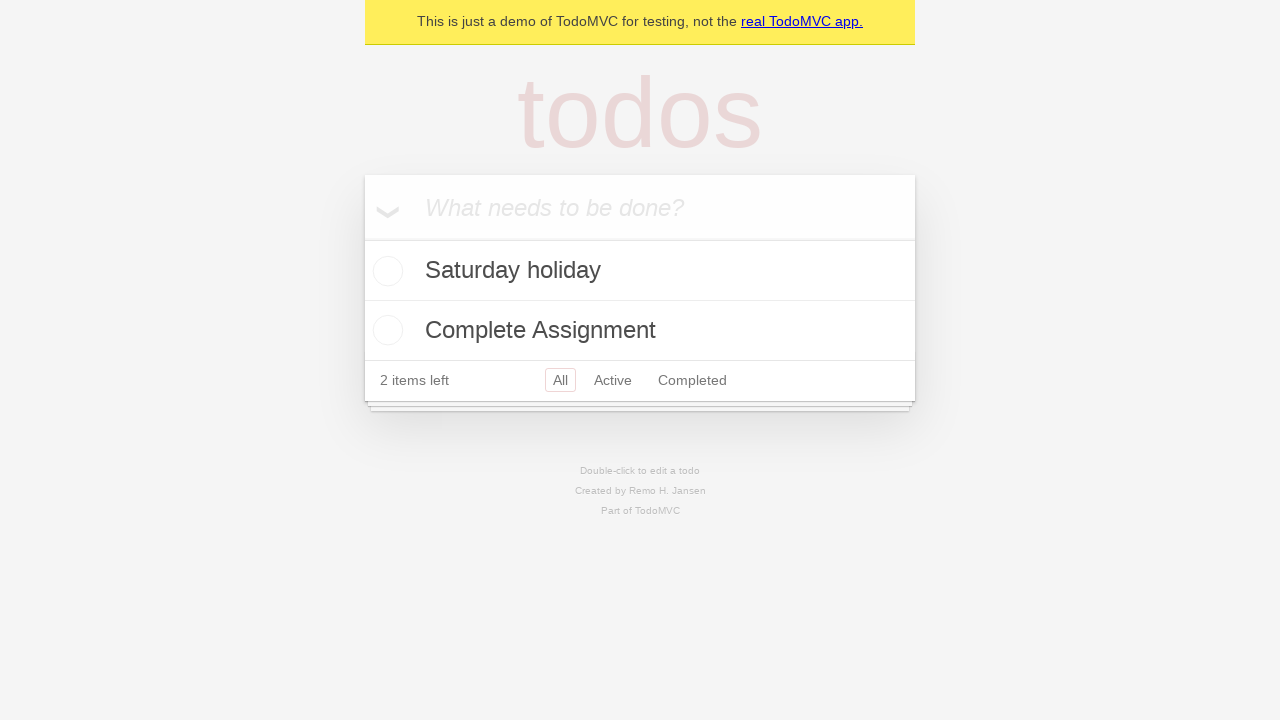

Marked first todo item 'Saturday holiday' as completed at (385, 271) on internal:role=listitem >> internal:has-text="Saturday holiday"i >> internal:labe
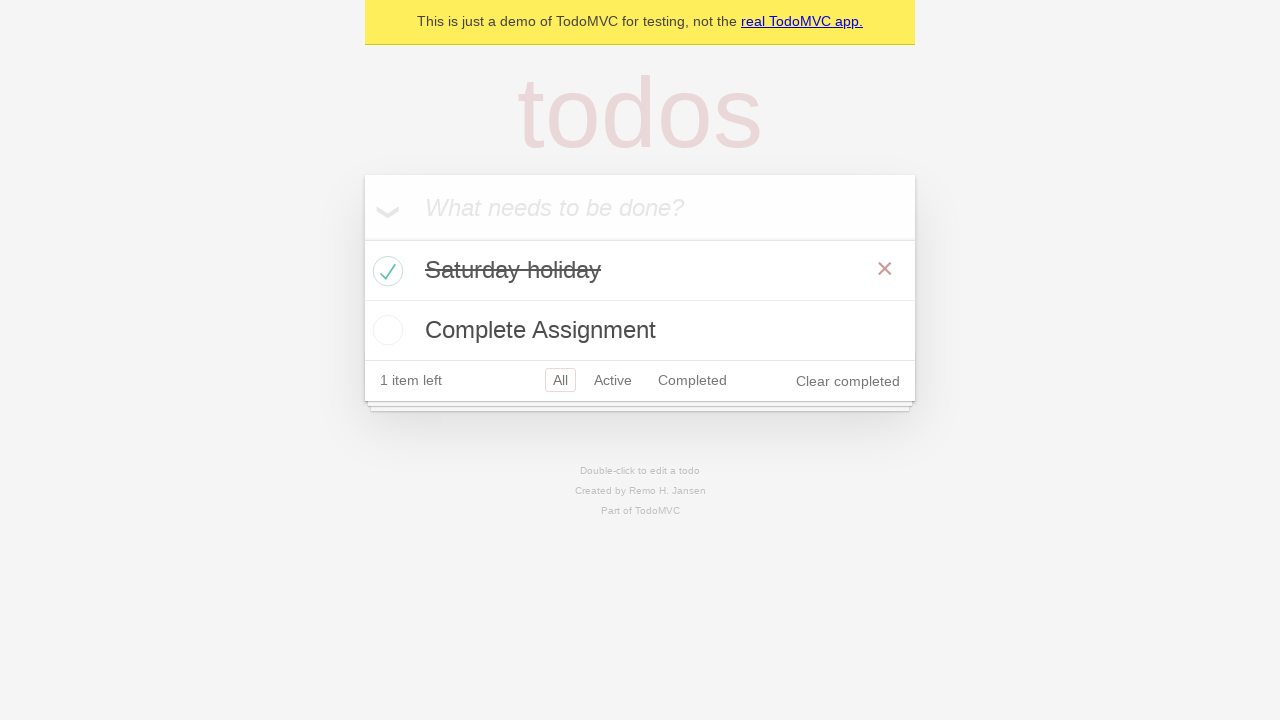

Clicked 'Clear completed' button to remove first completed item at (848, 381) on internal:role=button[name="Clear completed"i]
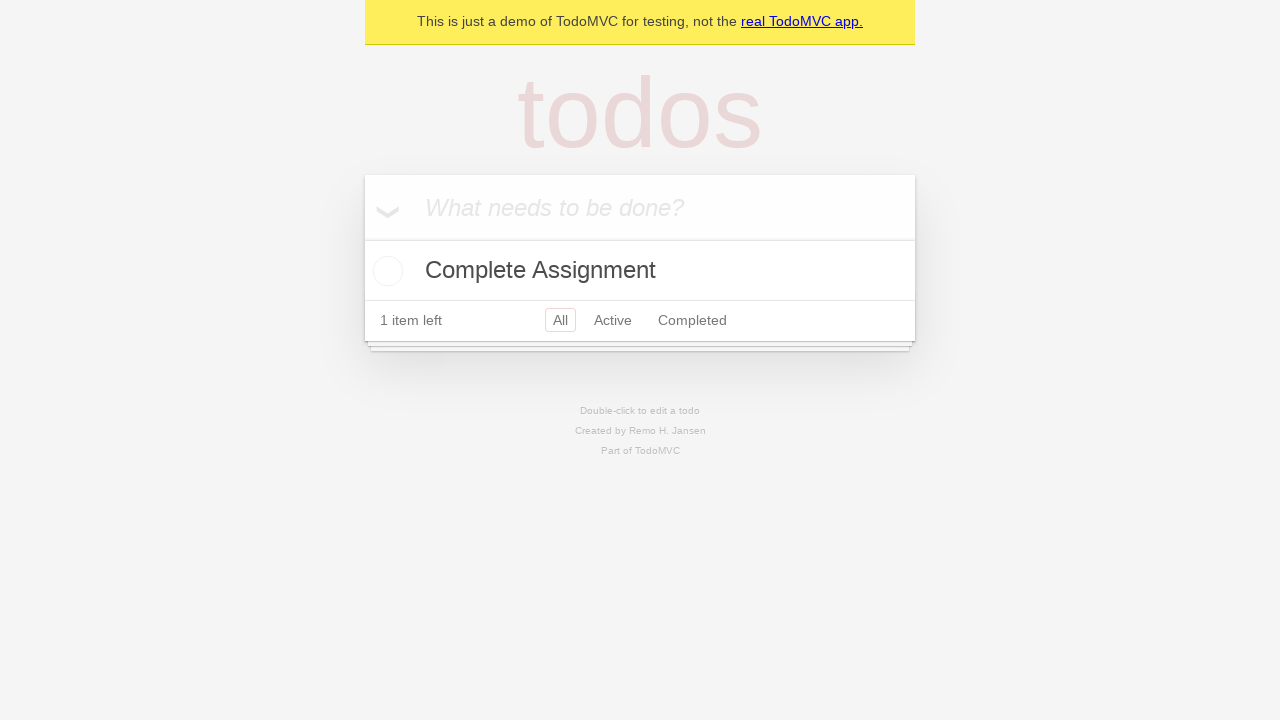

Marked second todo item 'Complete Assignment' as completed at (385, 271) on internal:role=checkbox[name="Toggle Todo"i]
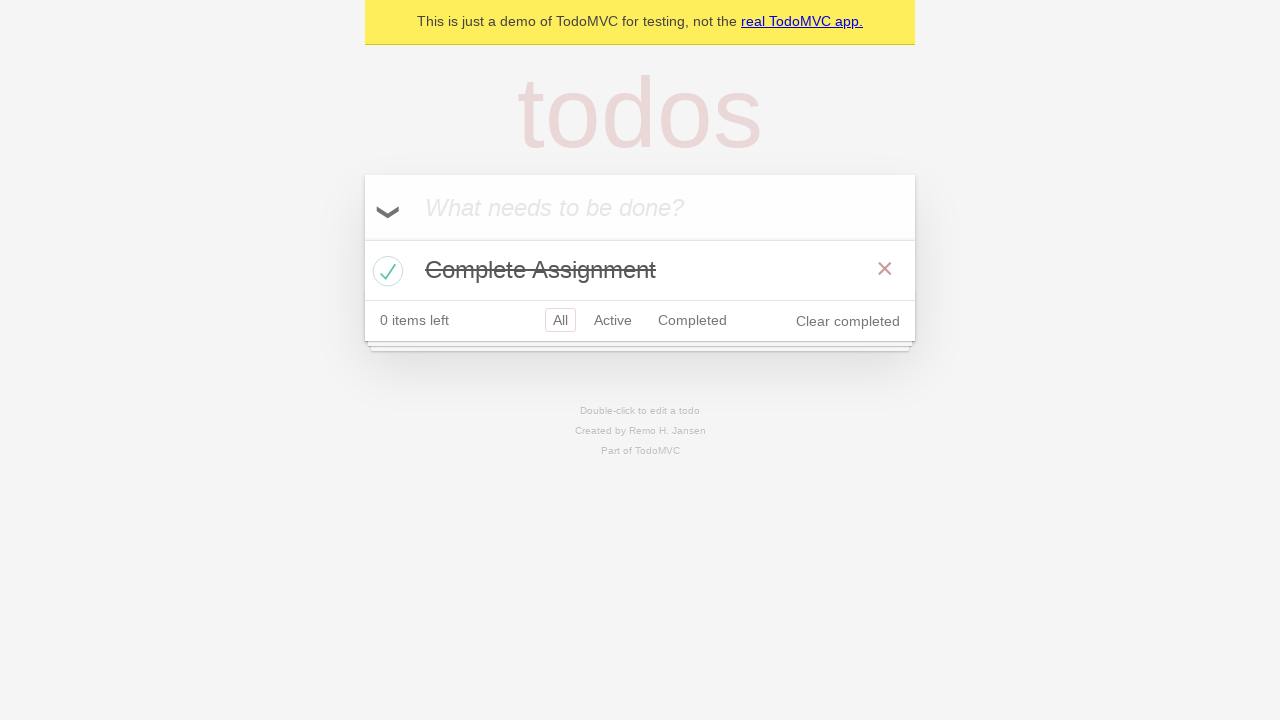

Clicked 'Clear completed' button to remove second completed item at (848, 321) on internal:role=button[name="Clear completed"i]
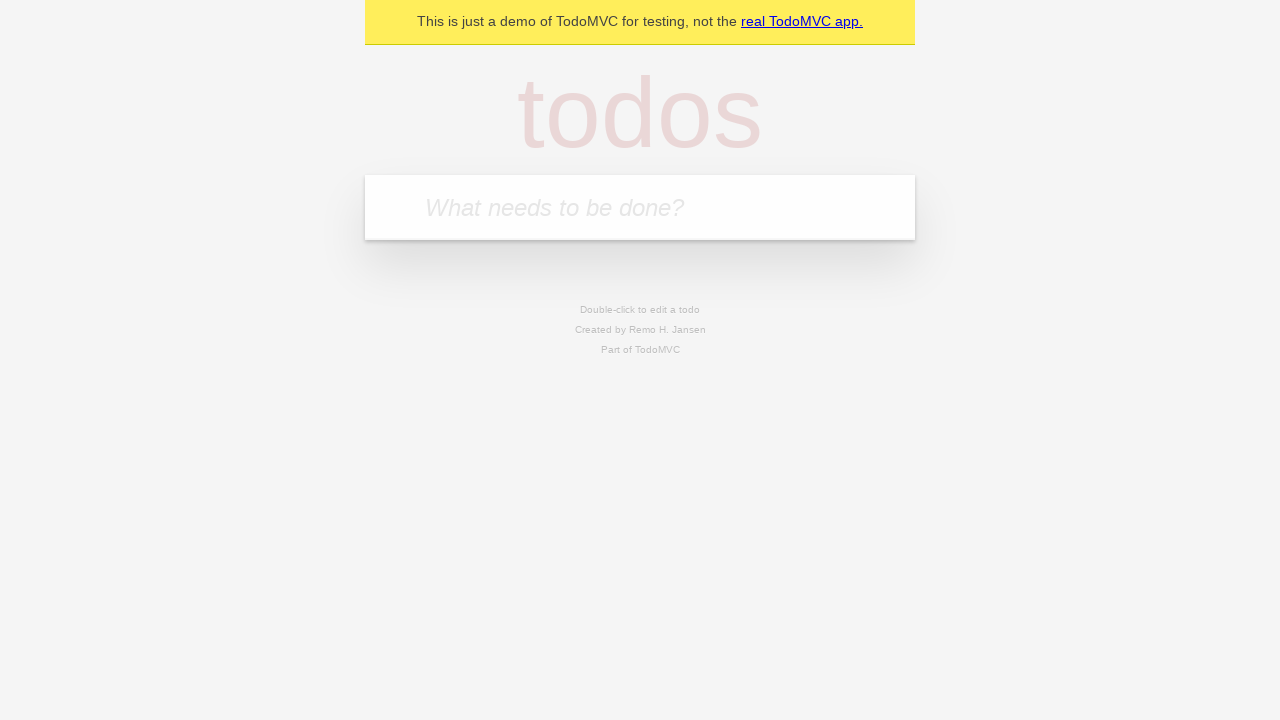

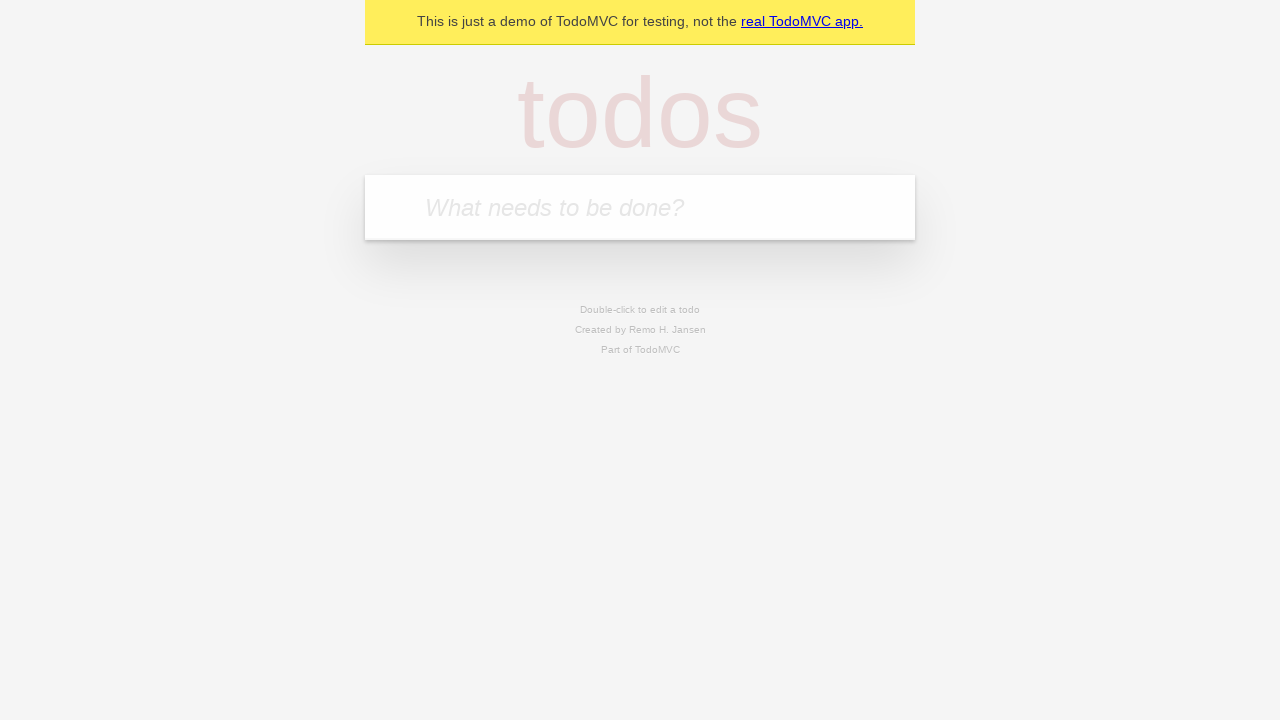